Navigates to the HR Career Japan website homepage and verifies it loads successfully.

Starting URL: https://hr-career.jp/

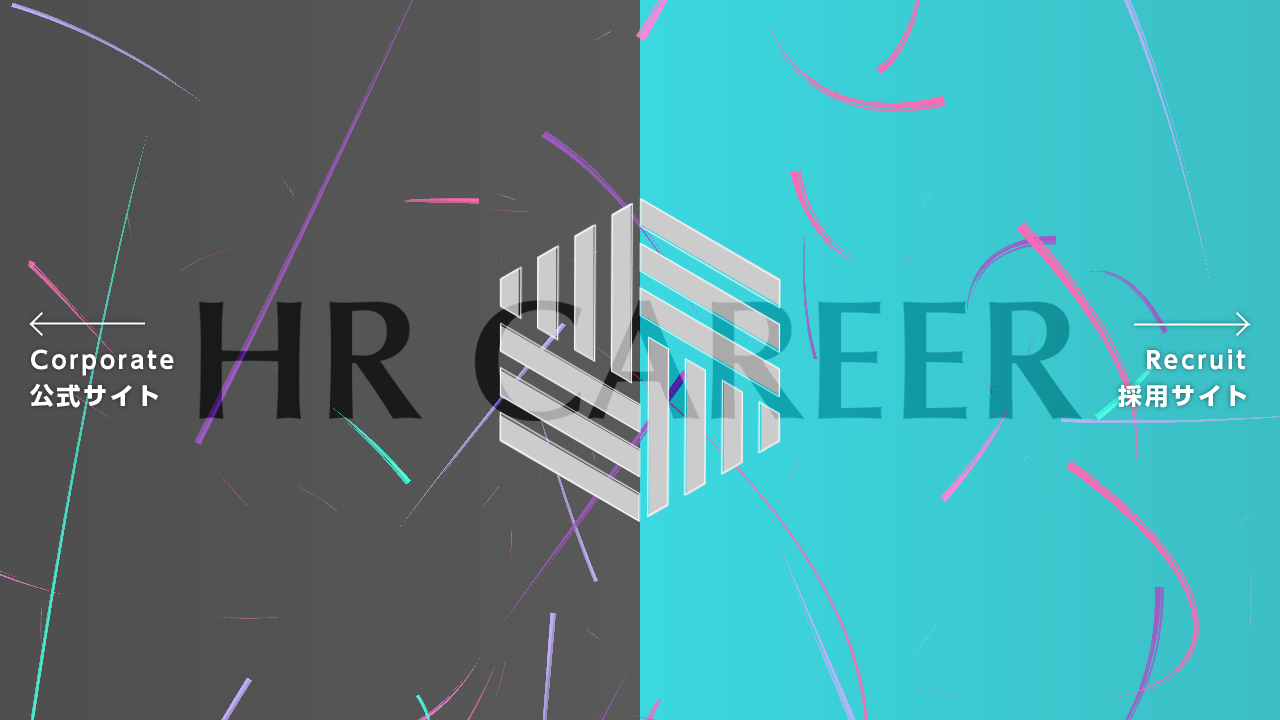

Waited for page to reach domcontentloaded state
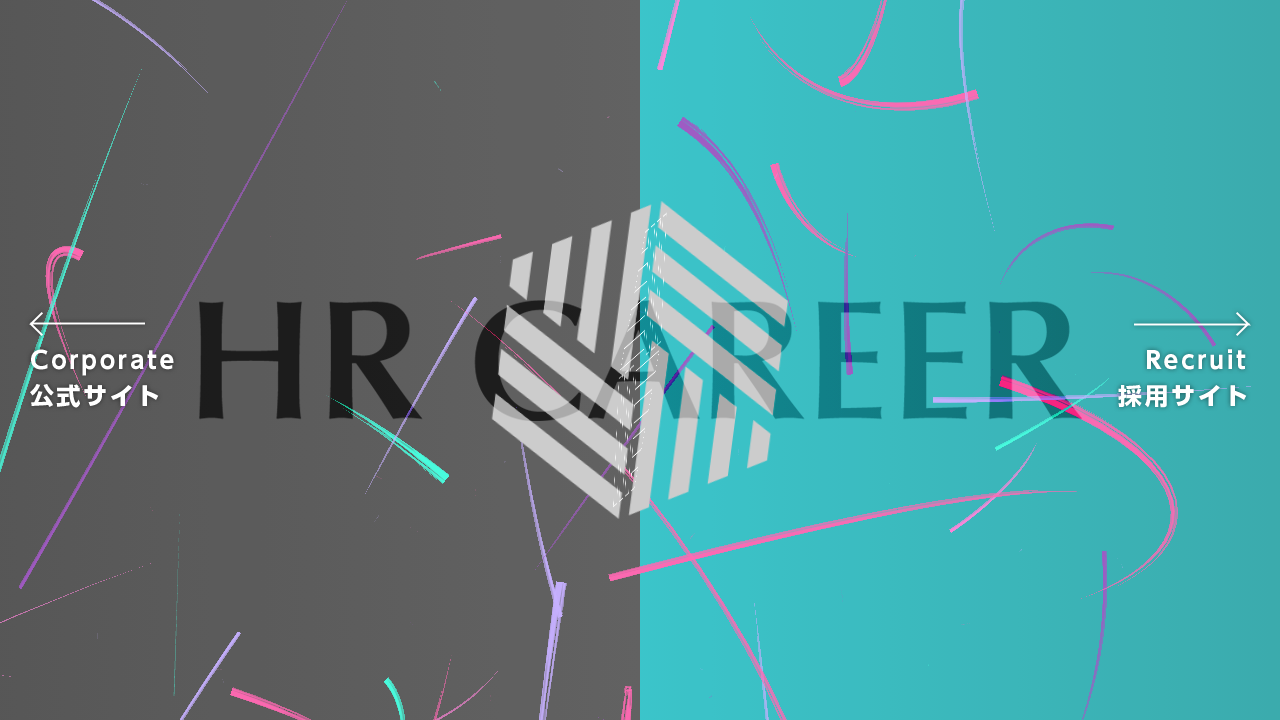

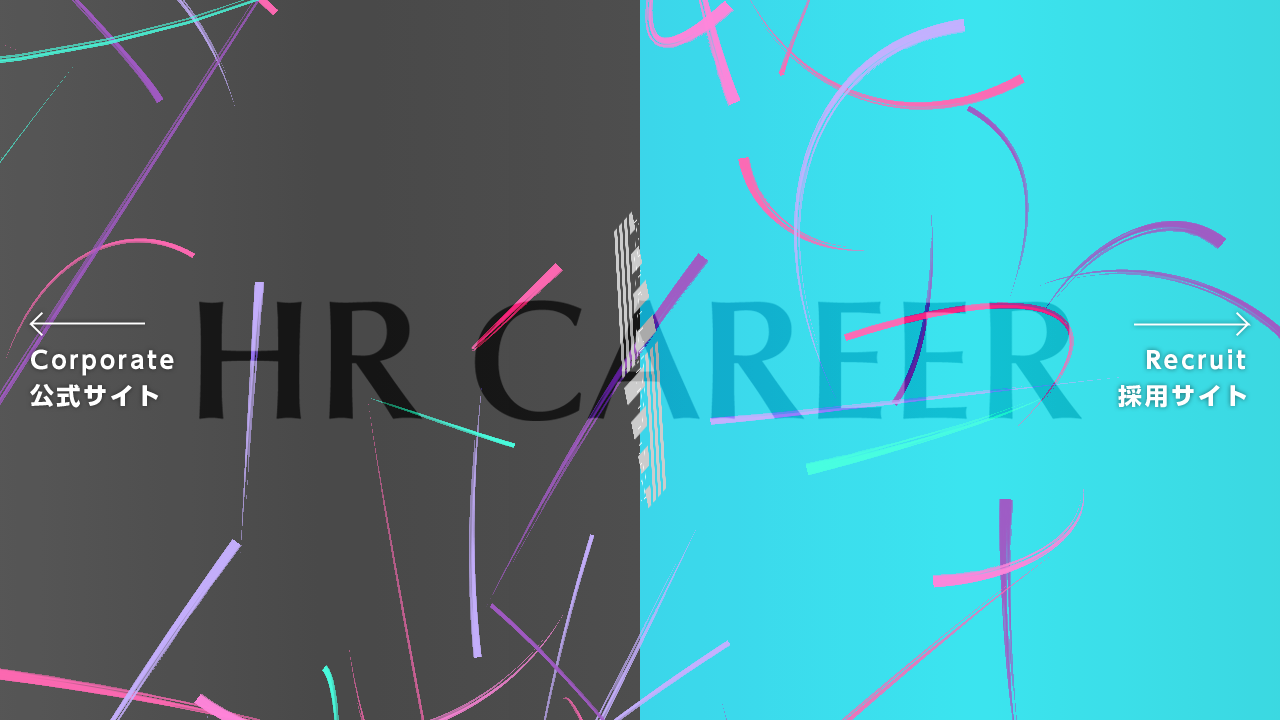